Navigates to the demo tables section and verifies that employee table data is accessible

Starting URL: http://automationbykrishna.com

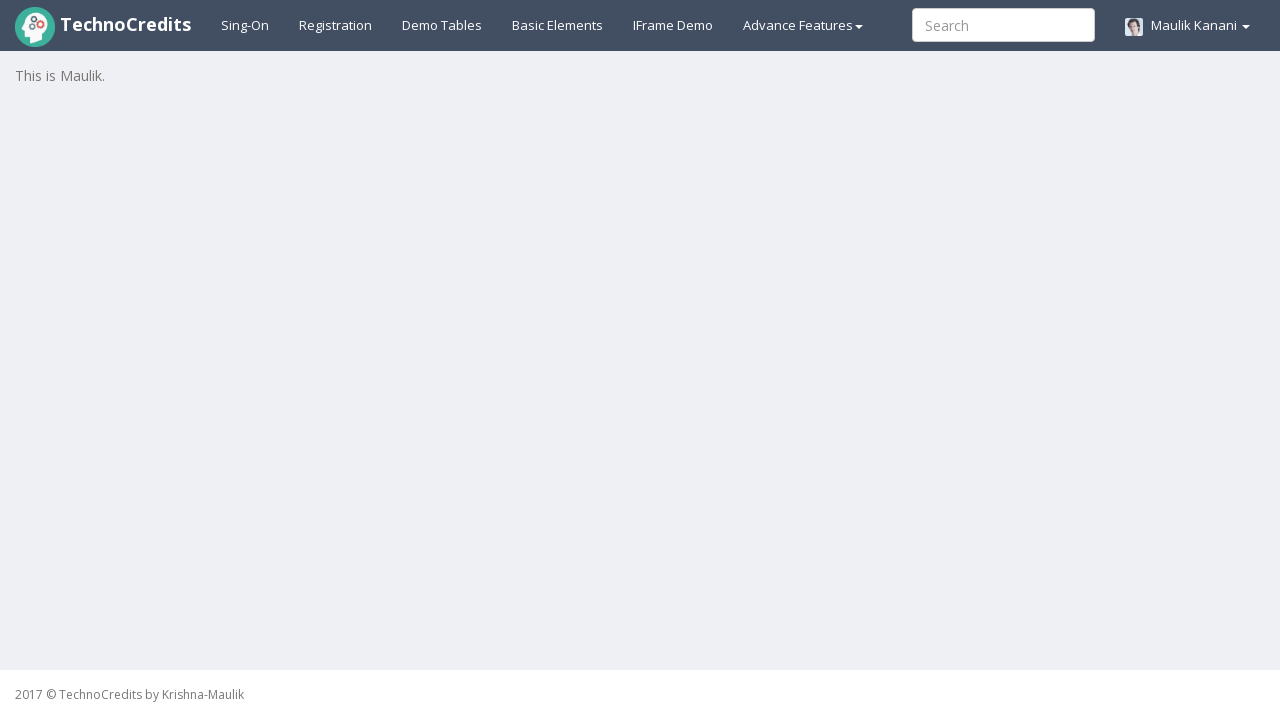

Clicked on Demo Tables tab at (442, 25) on xpath=//a[@id='demotable']
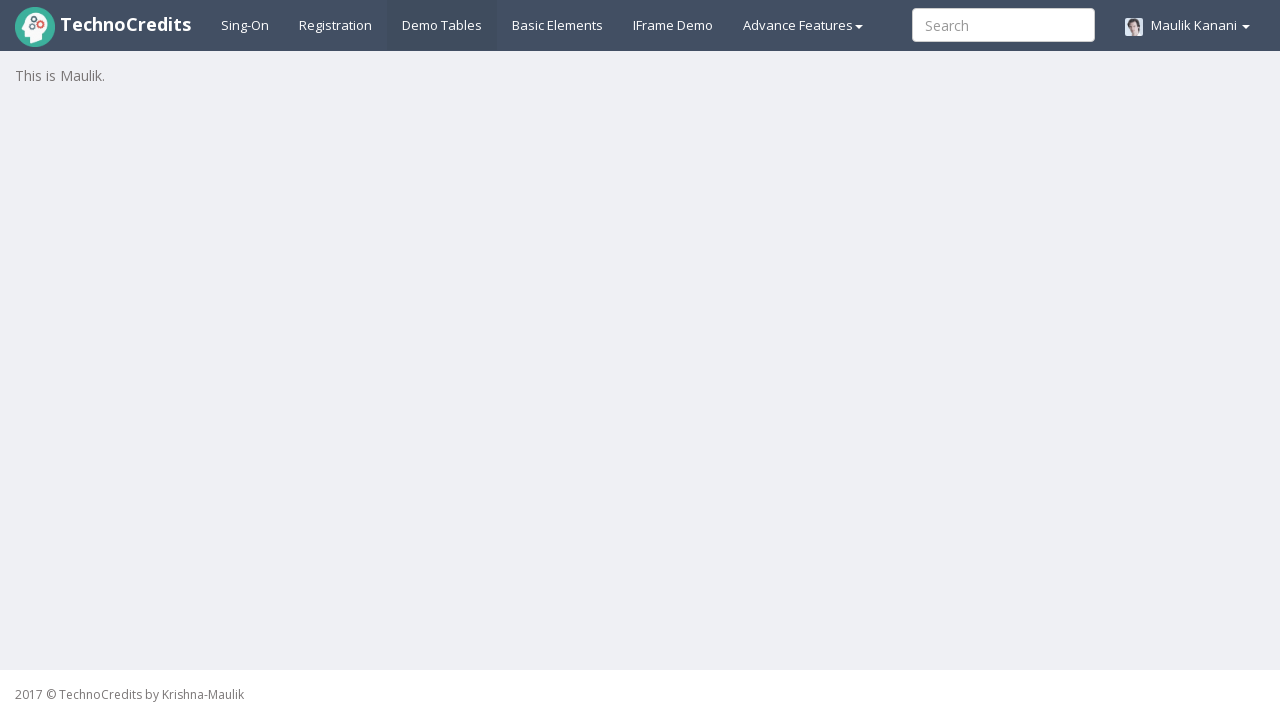

Employee table loaded successfully
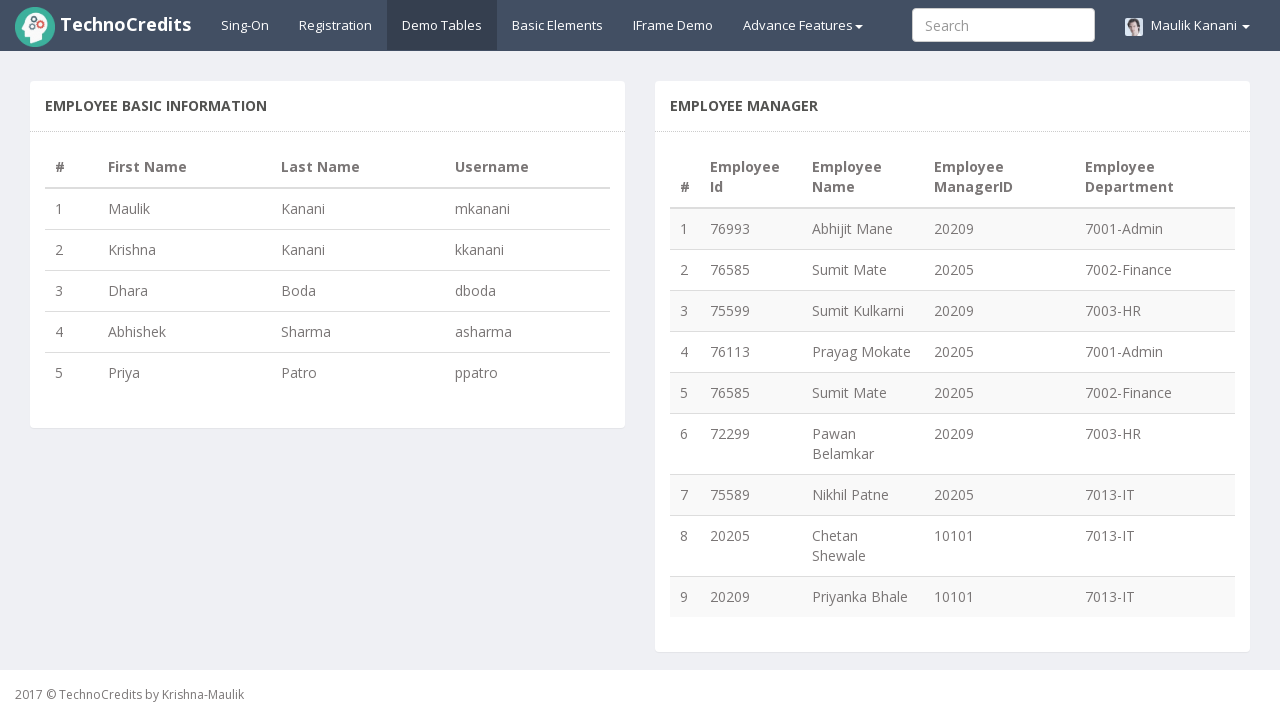

Verified employee table contains 9 rows
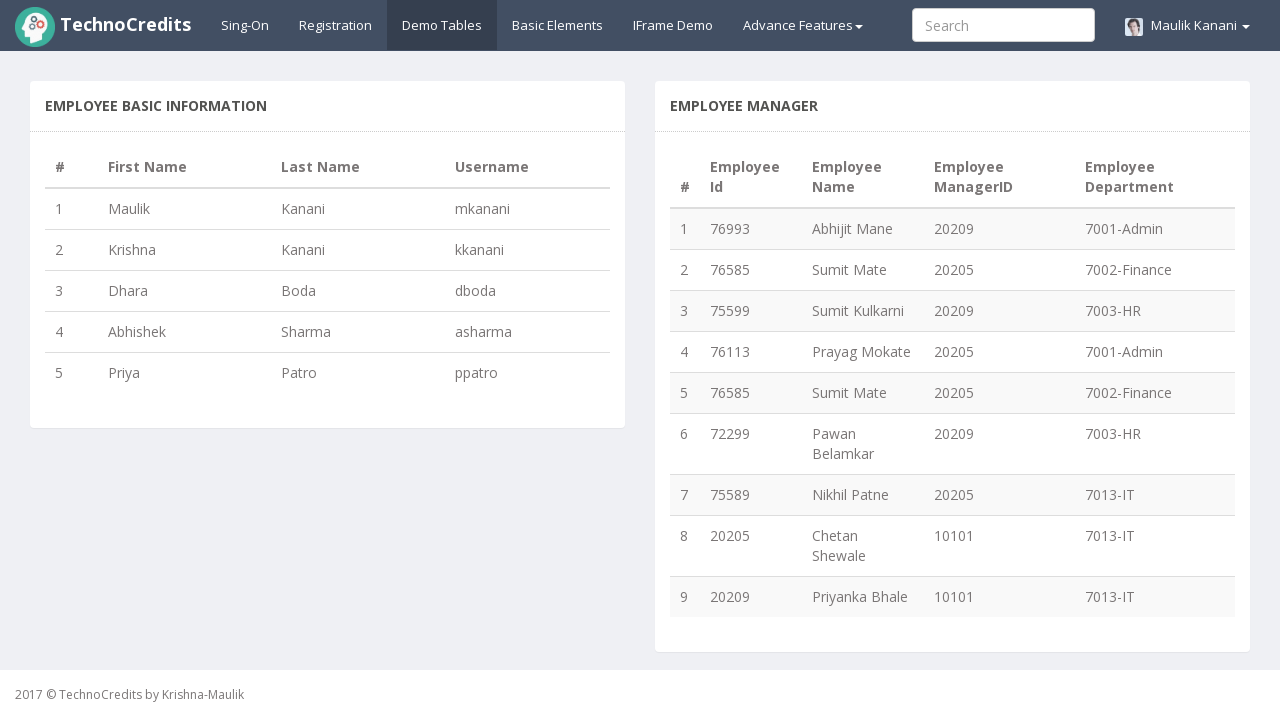

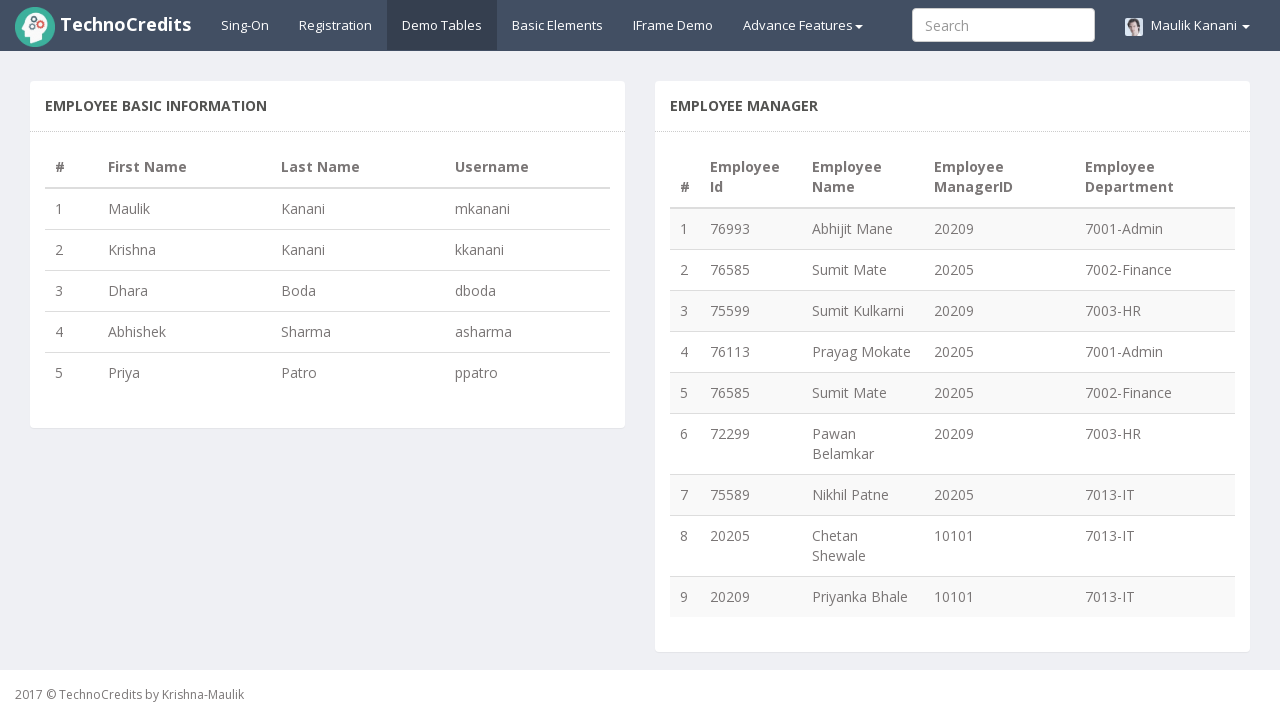